Navigates to a blog page, extracts text from a table, and clicks on the home link

Starting URL: https://omayo.blogspot.com/

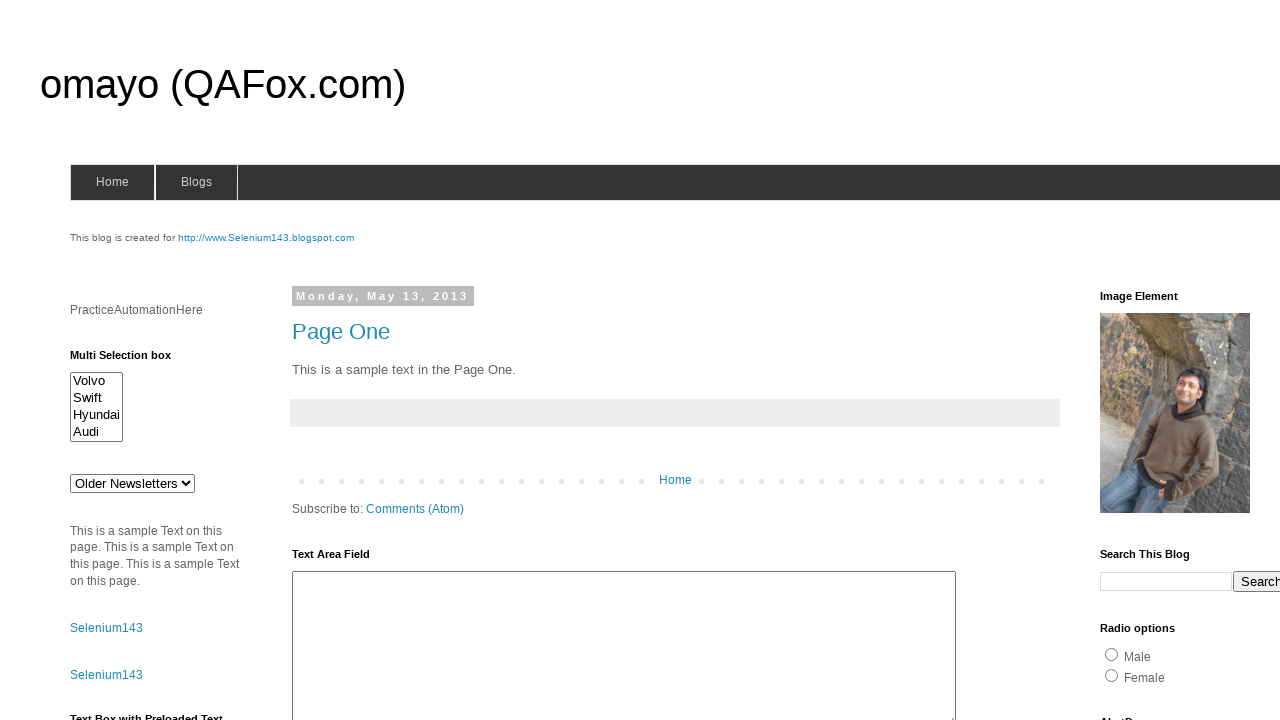

Navigated to blog page https://omayo.blogspot.com/
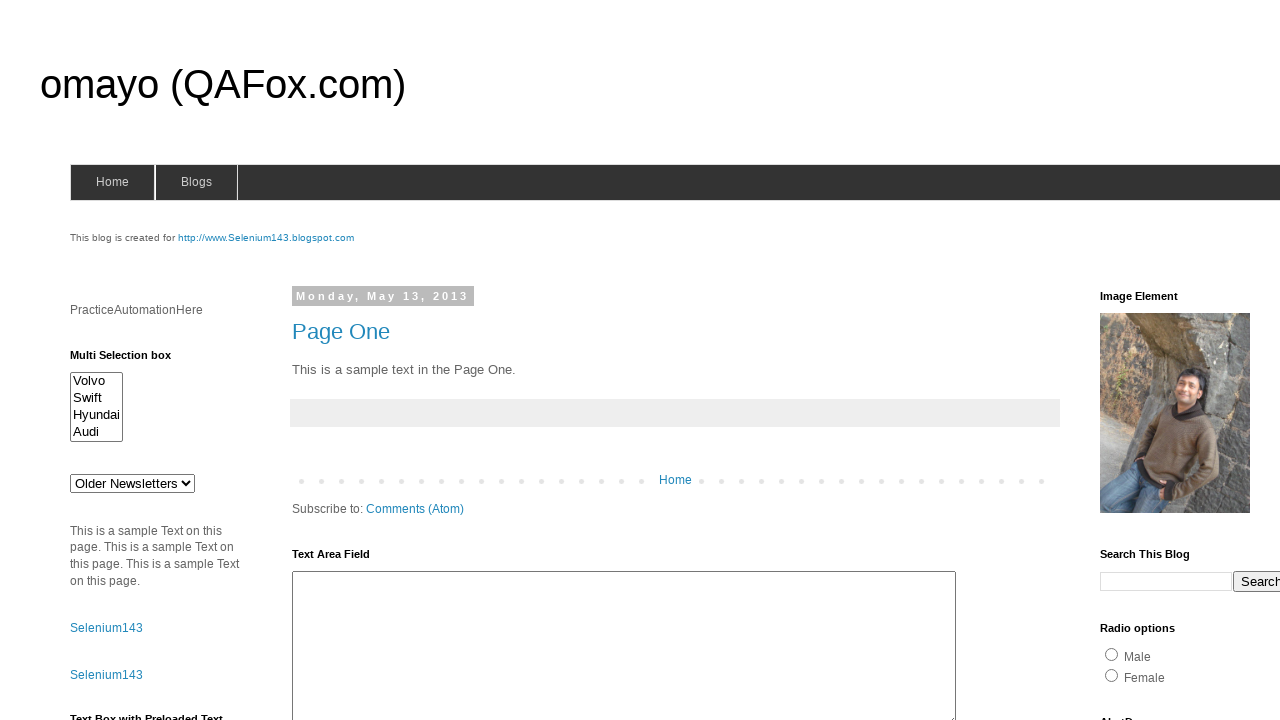

Located all cells in table with id 'table1'
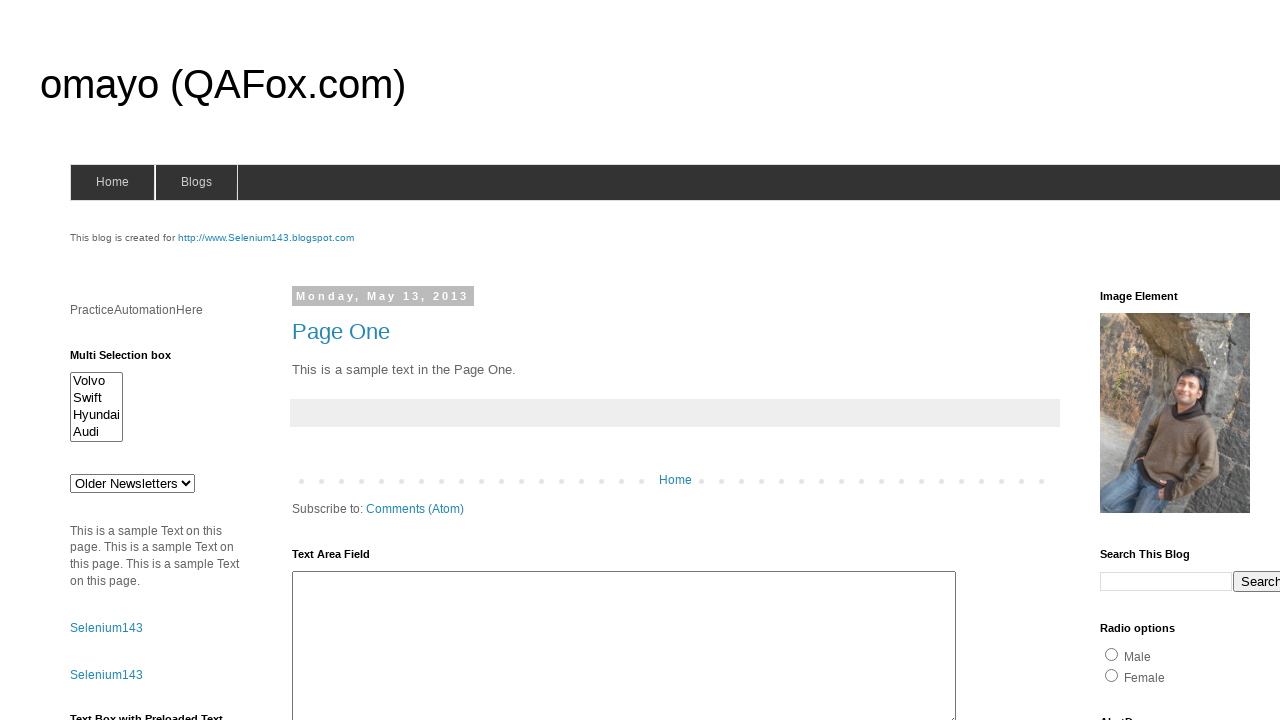

Extracted and printed text content from all table cells
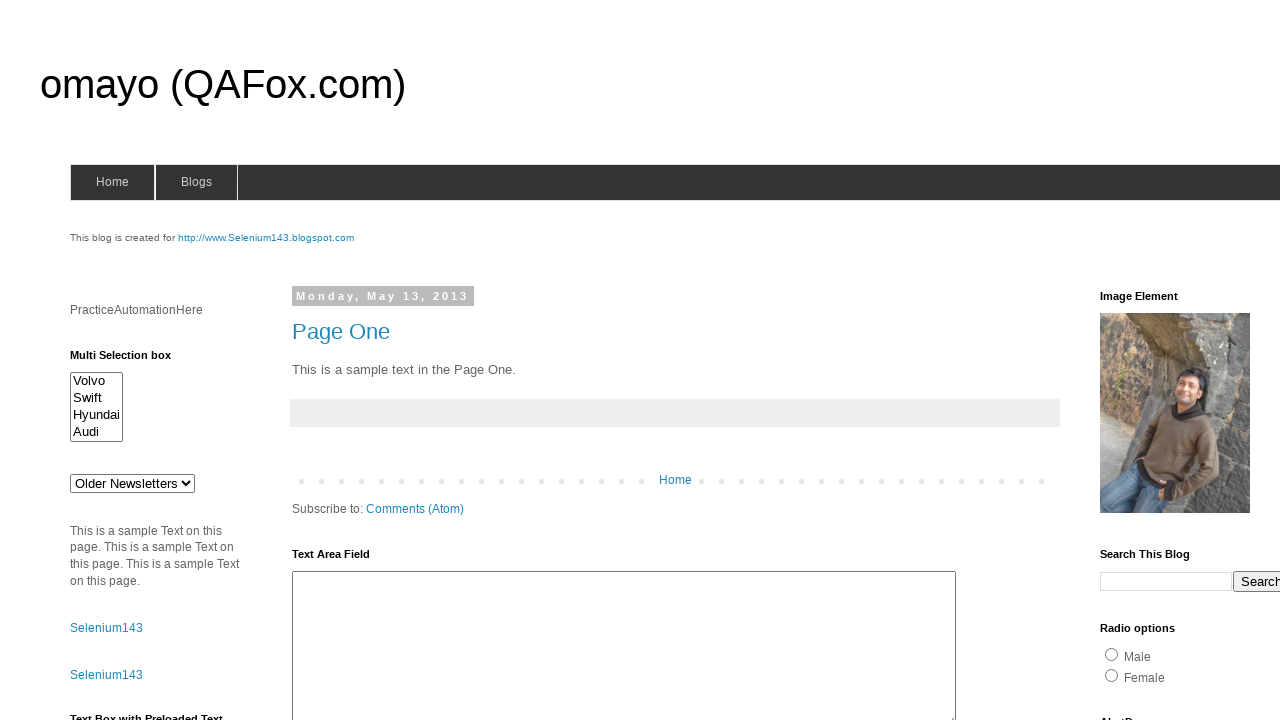

Clicked on home link at (112, 182) on span#home
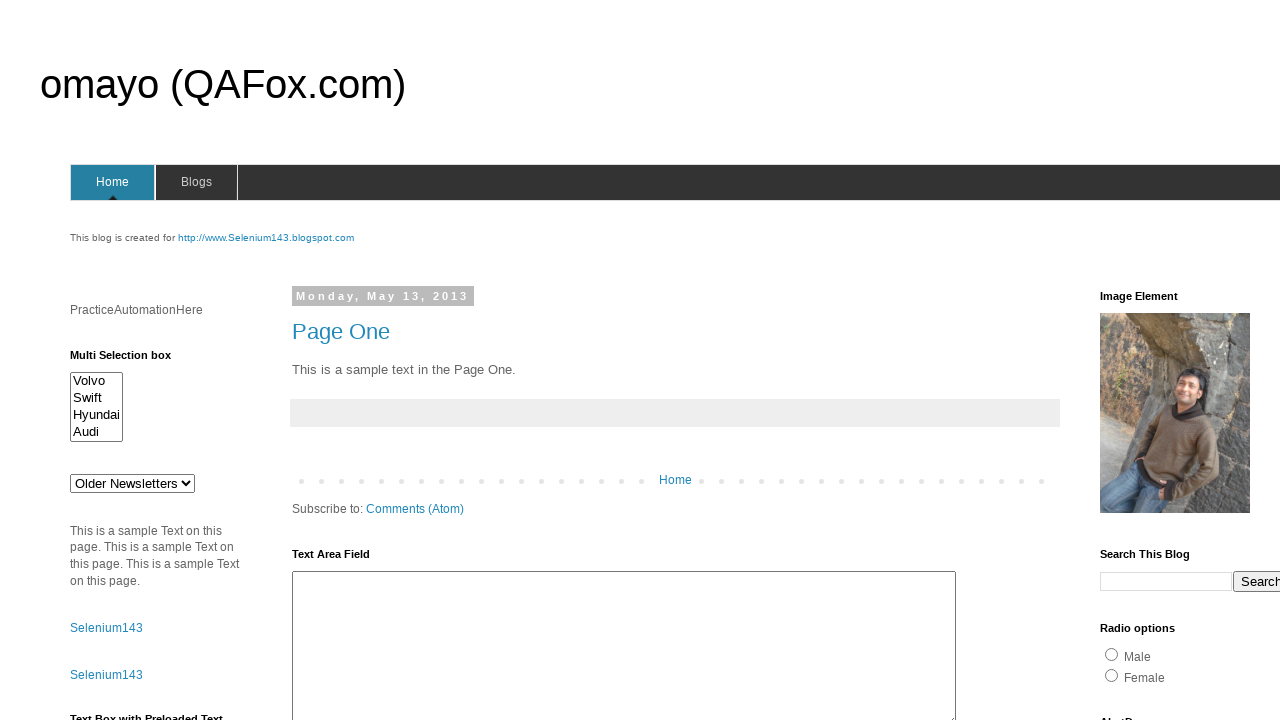

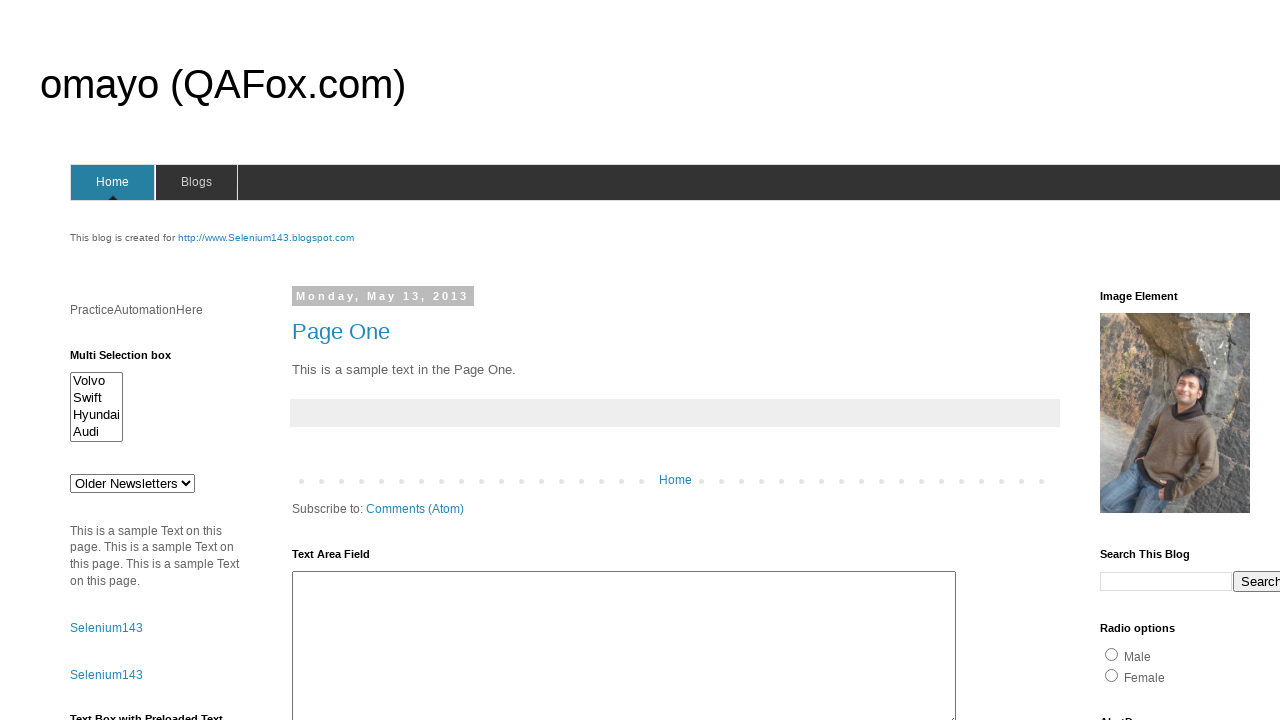